Tests keyboard input handling by sending various special keys (arrow keys, backspace, control, tab, space) to an input field and verifying the key press is detected

Starting URL: https://the-internet.herokuapp.com/key_presses

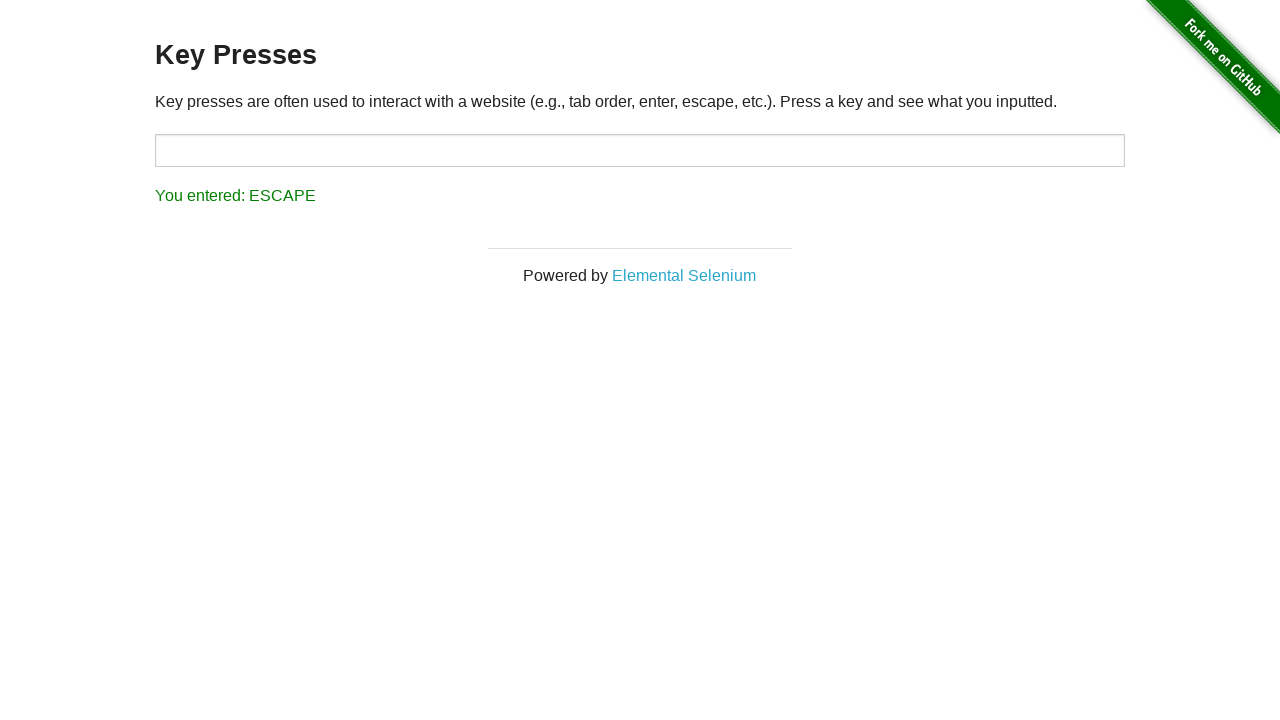

Navigated to key presses test page
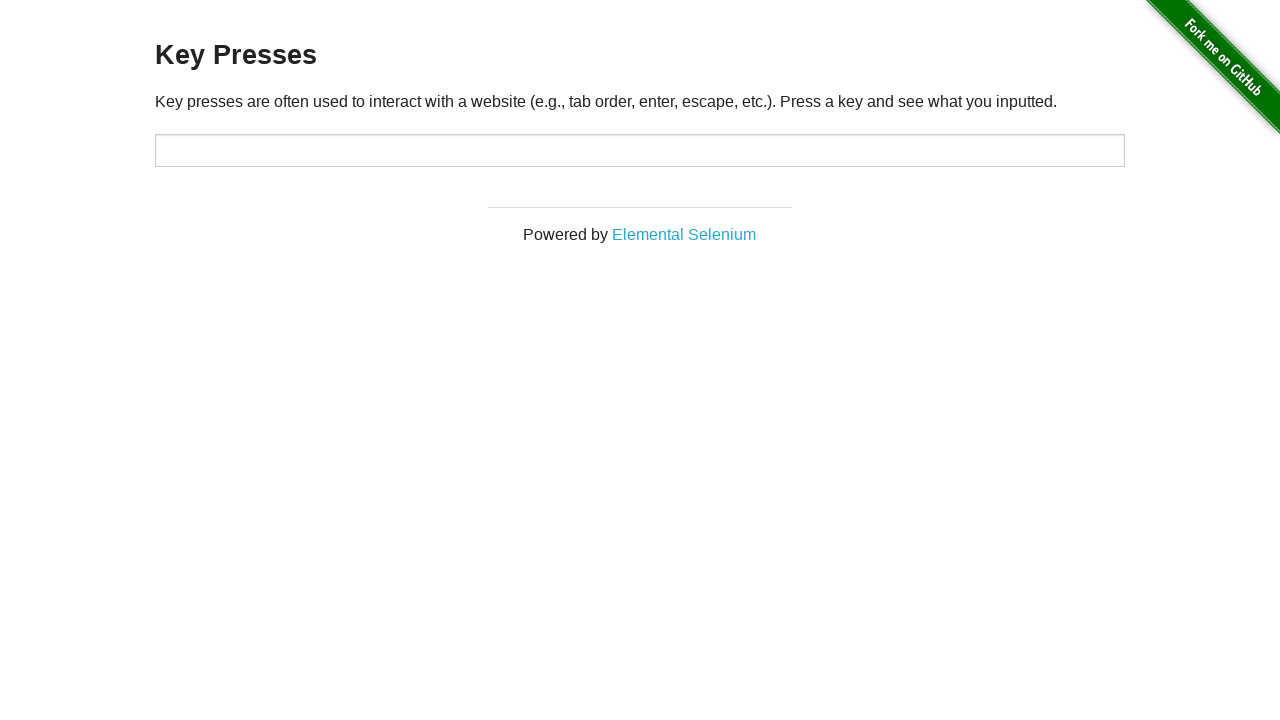

Located target input field
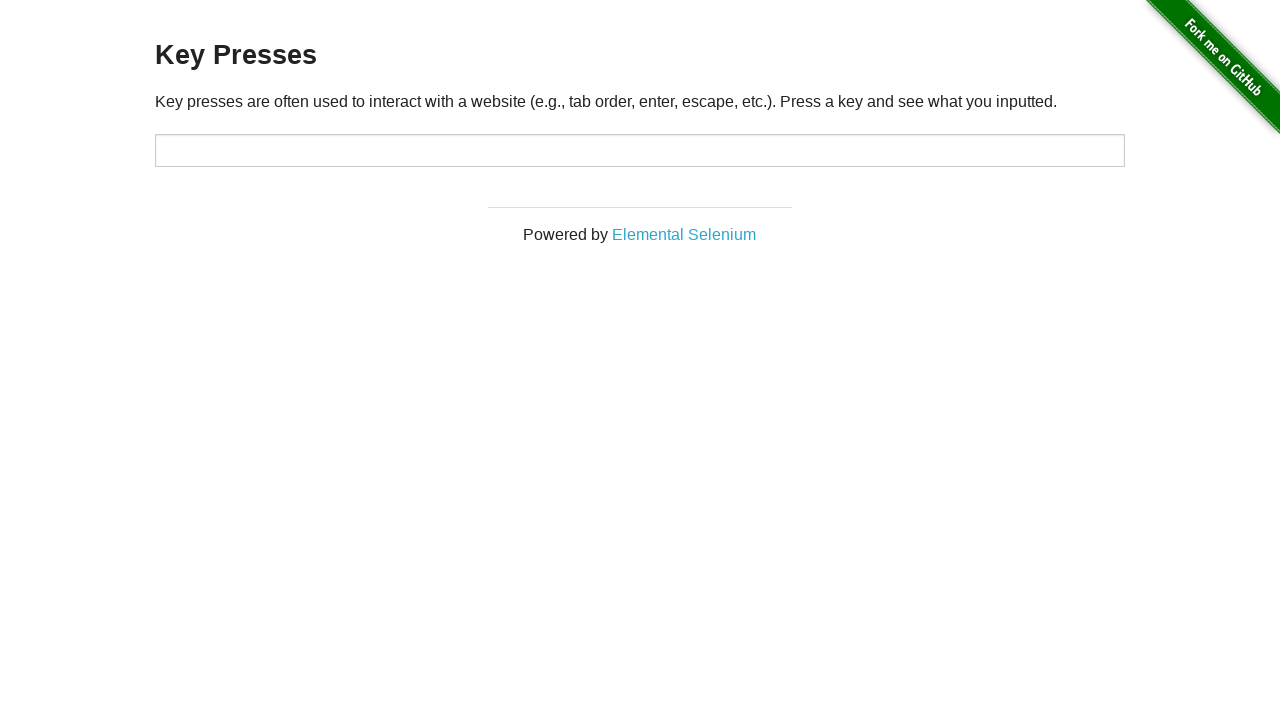

Pressed ArrowDown key on #target
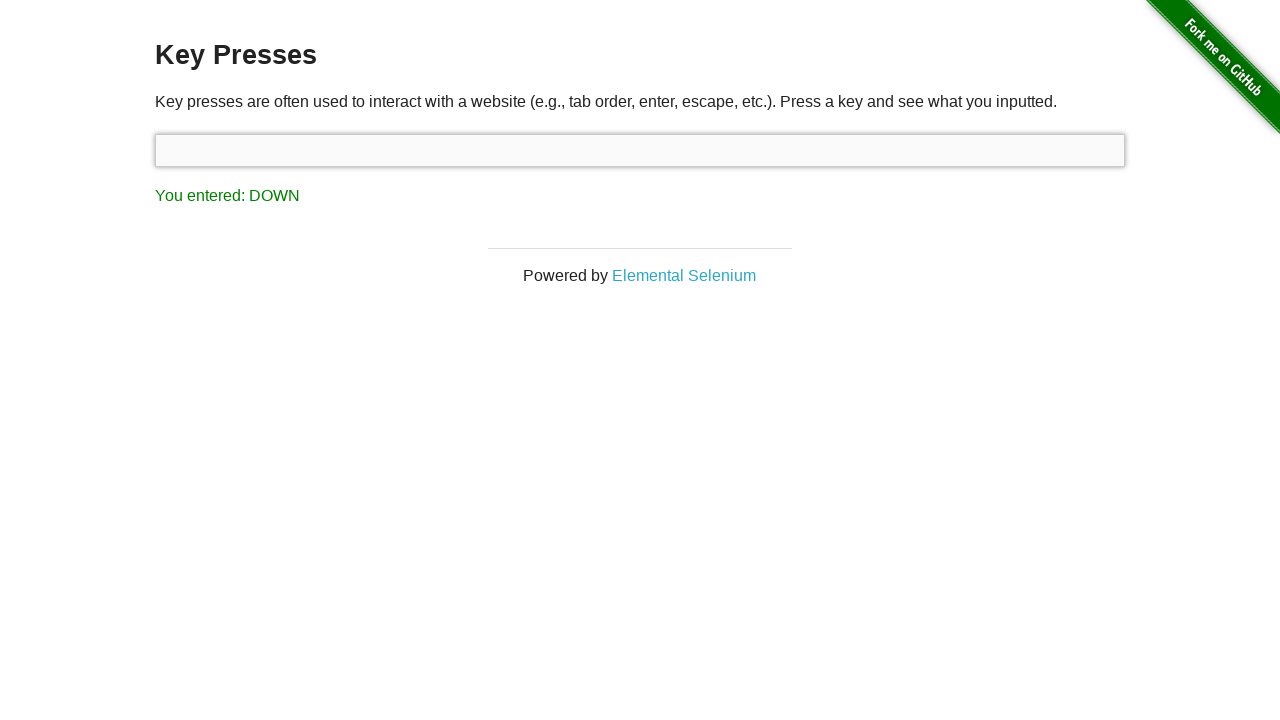

Pressed ArrowLeft key on #target
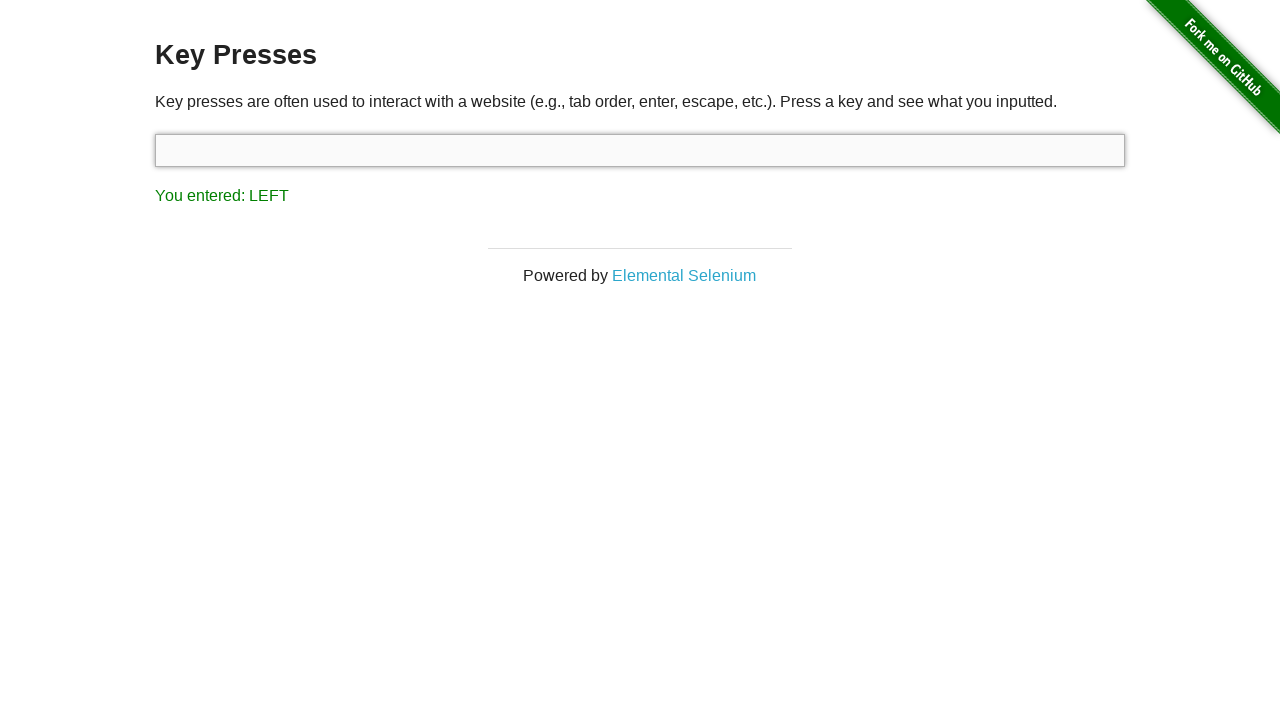

Pressed ArrowRight key on #target
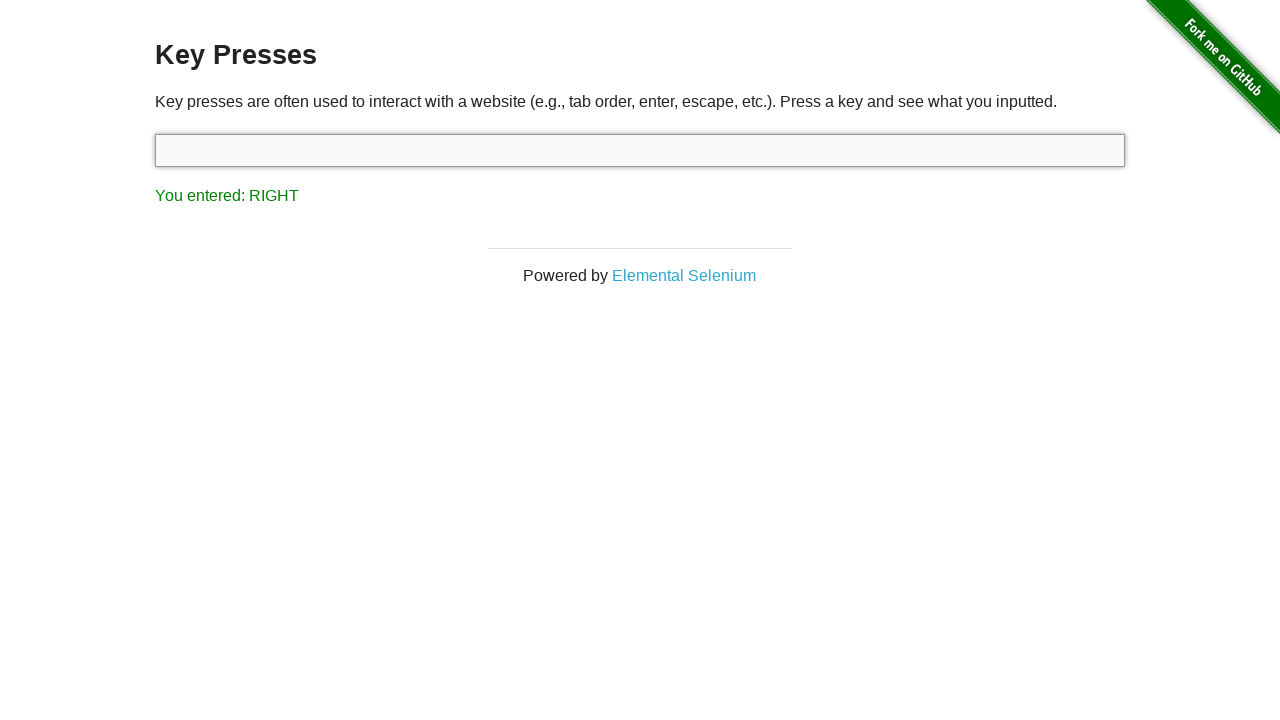

Pressed ArrowUp key on #target
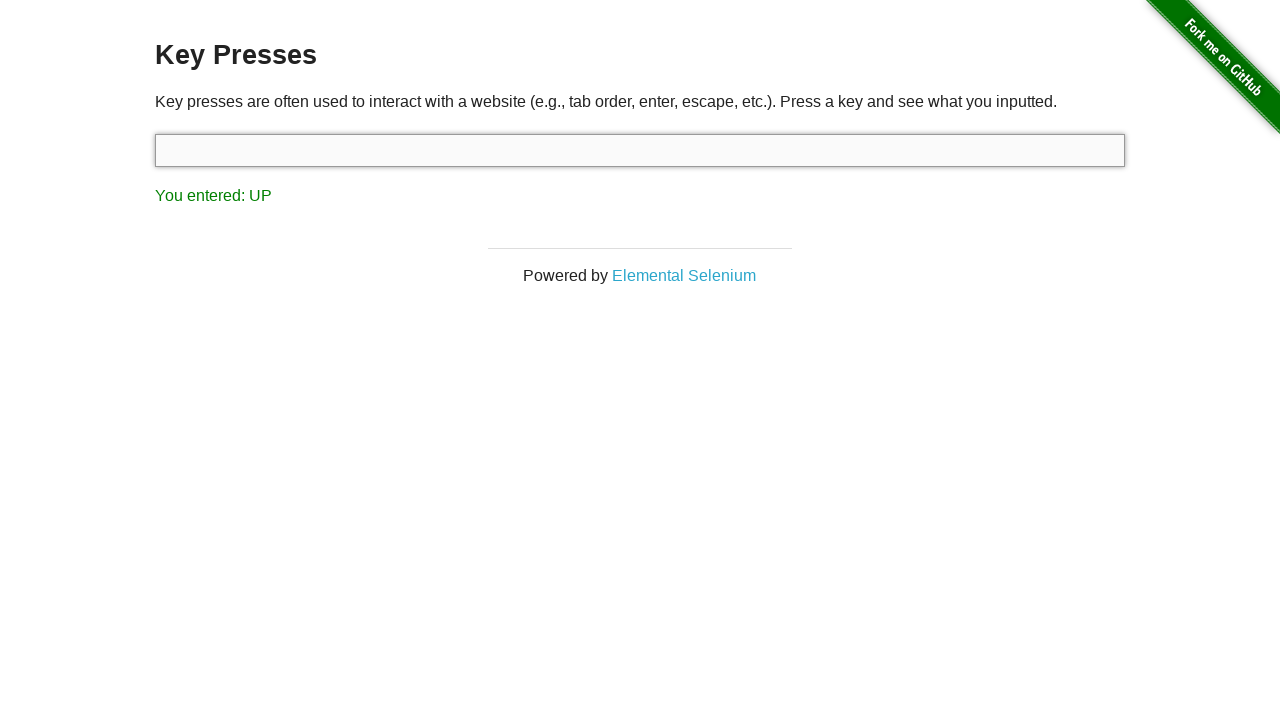

Pressed Backspace key on #target
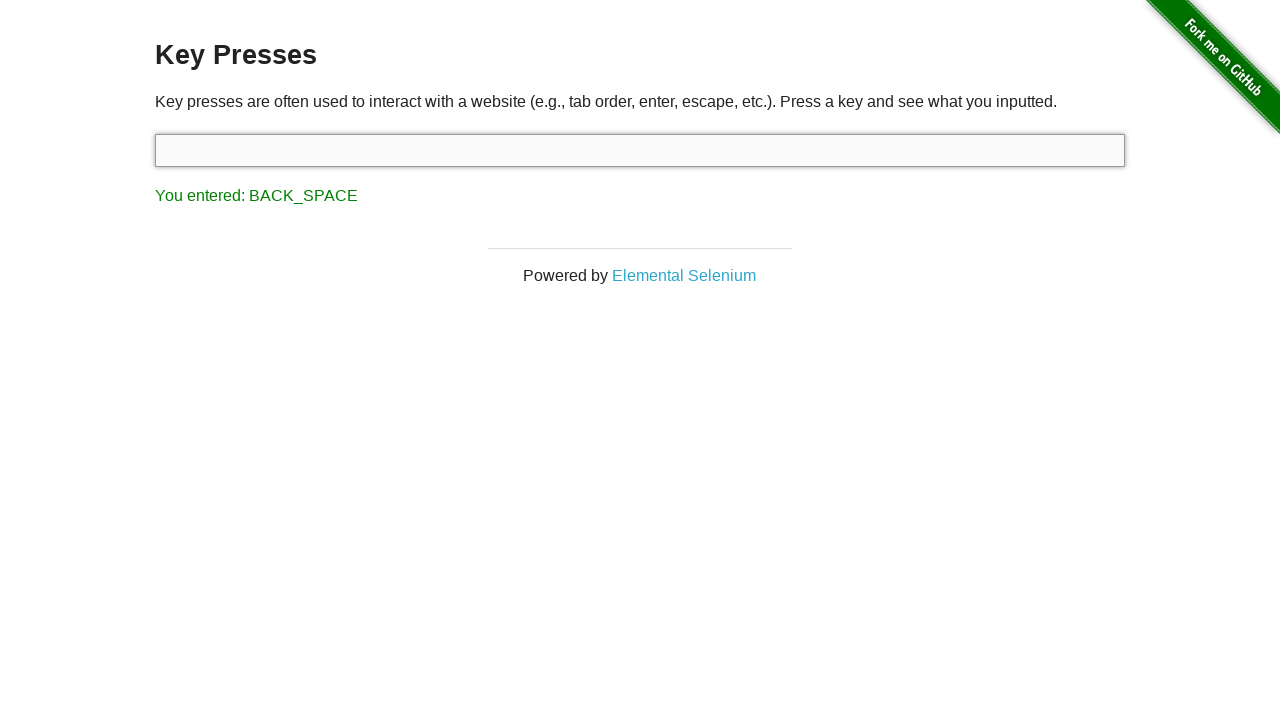

Pressed Control key on #target
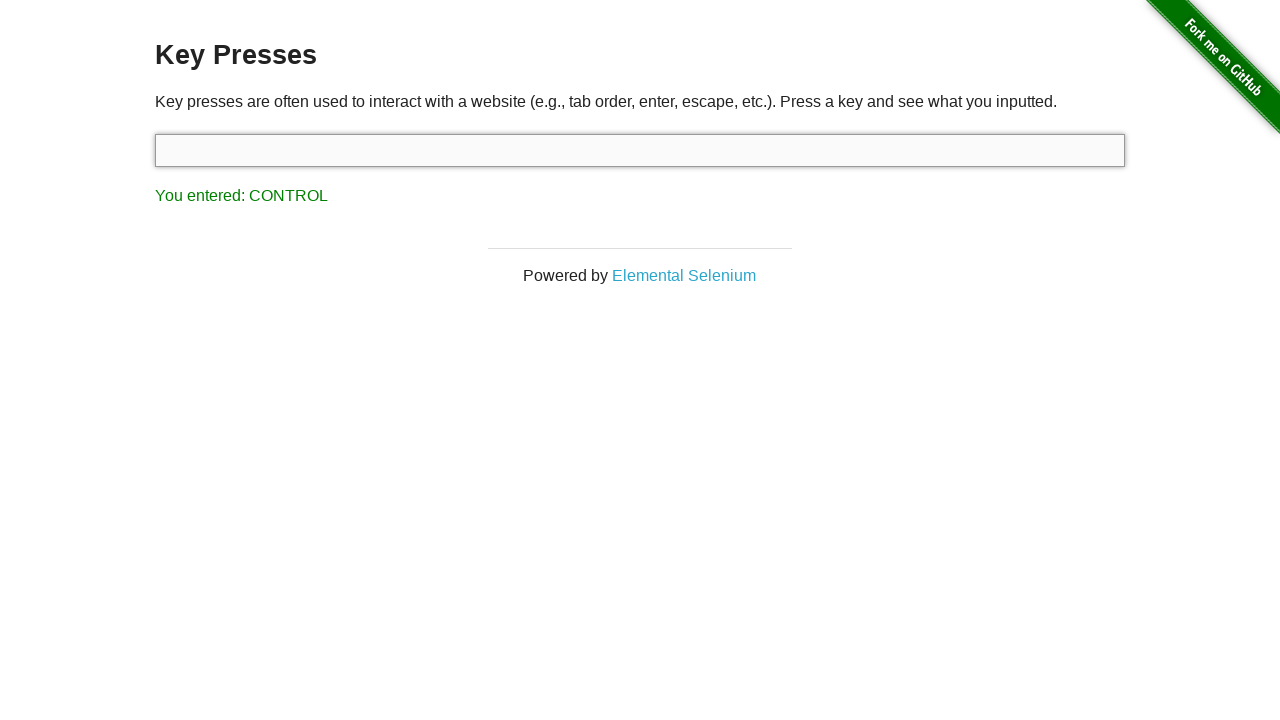

Pressed Tab key on #target
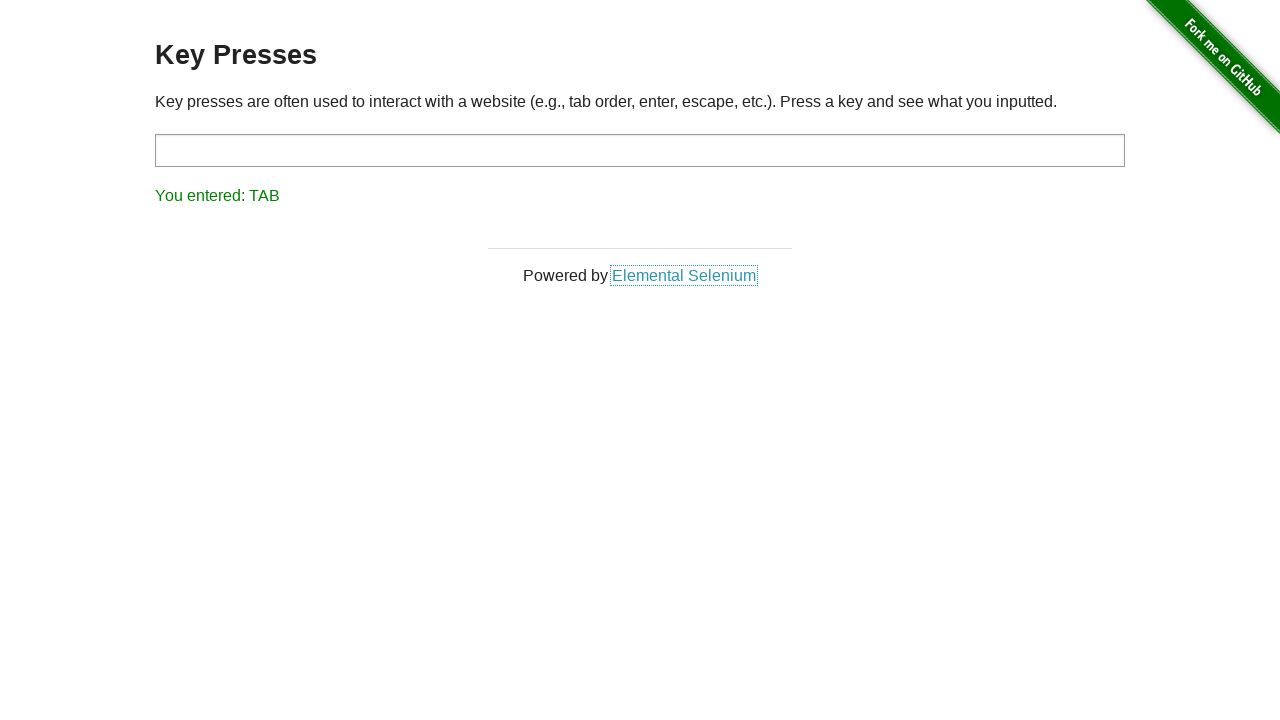

Pressed Space key on #target
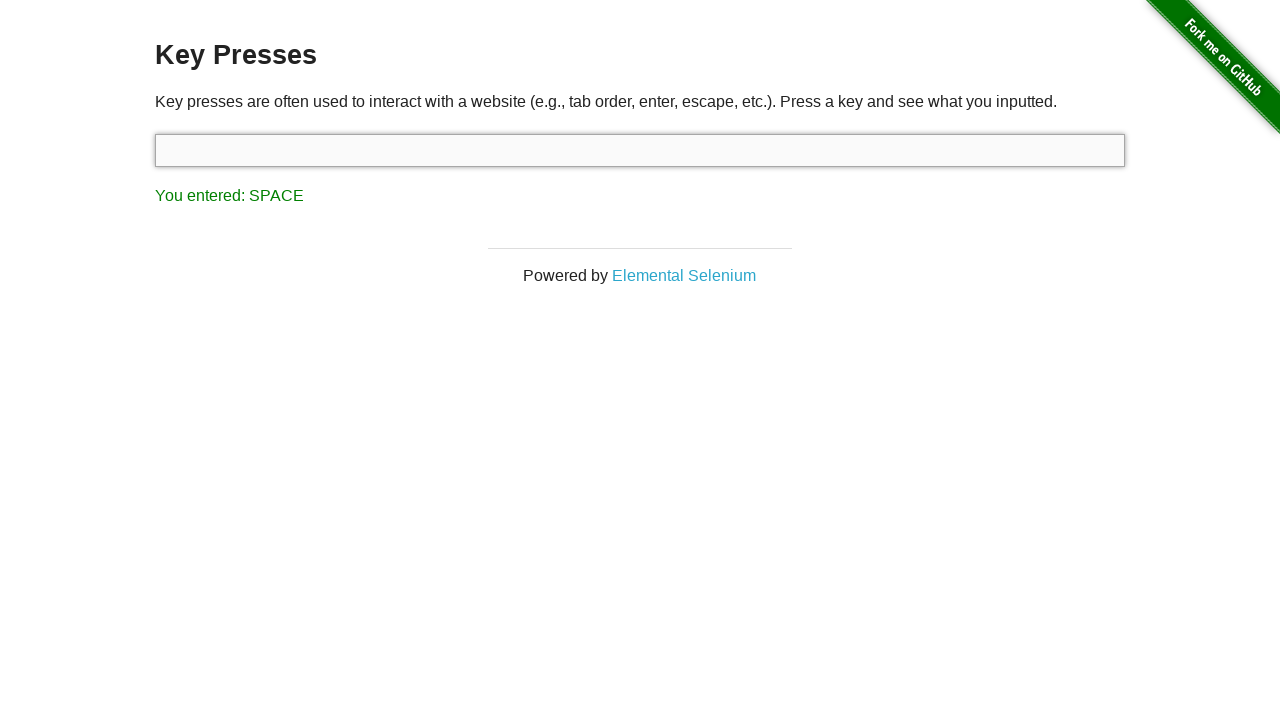

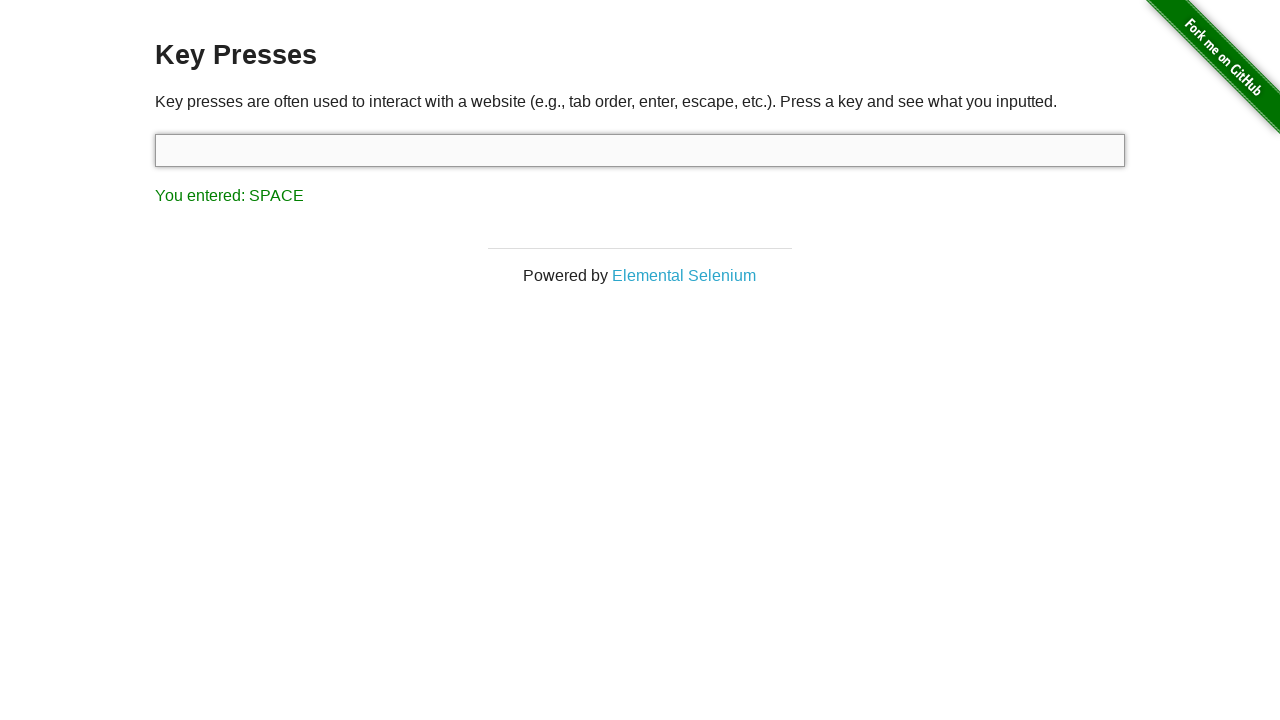